Tests adding a MacBook Air laptop to the shopping cart on Demoblaze e-commerce site and verifies the product appears correctly in the cart

Starting URL: https://www.demoblaze.com/

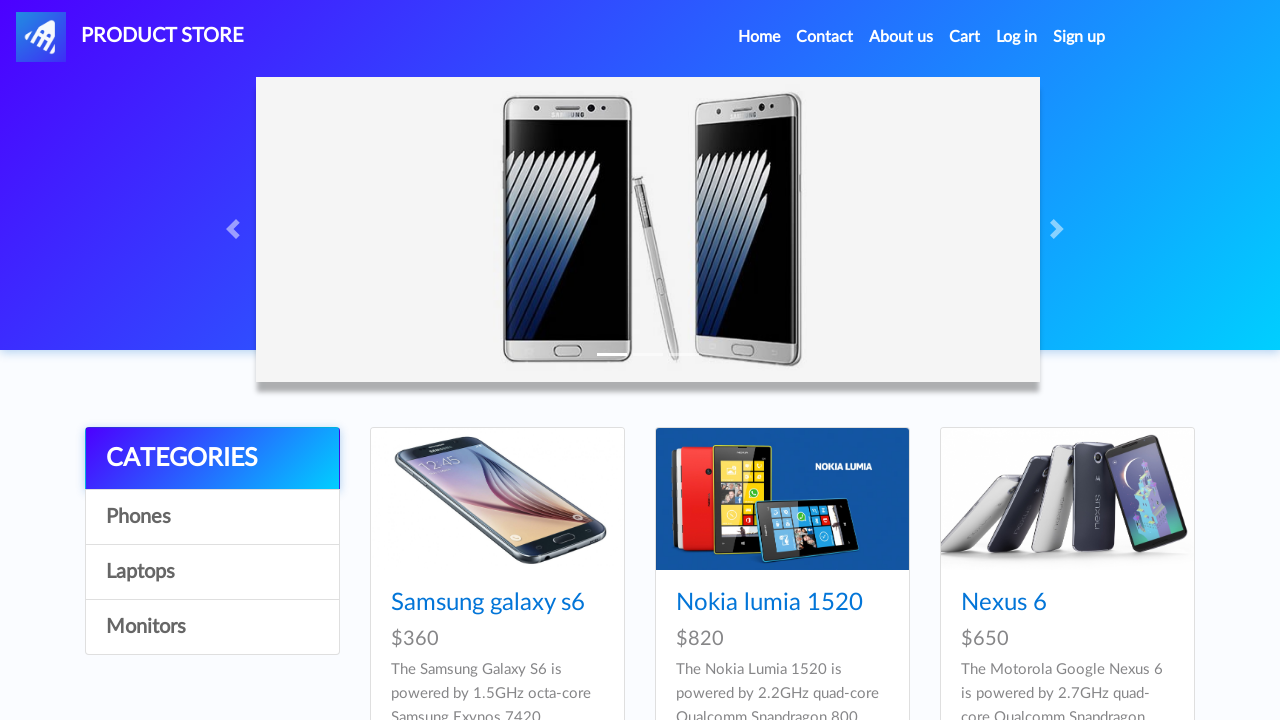

Clicked on Laptops category at (212, 572) on text=Laptops
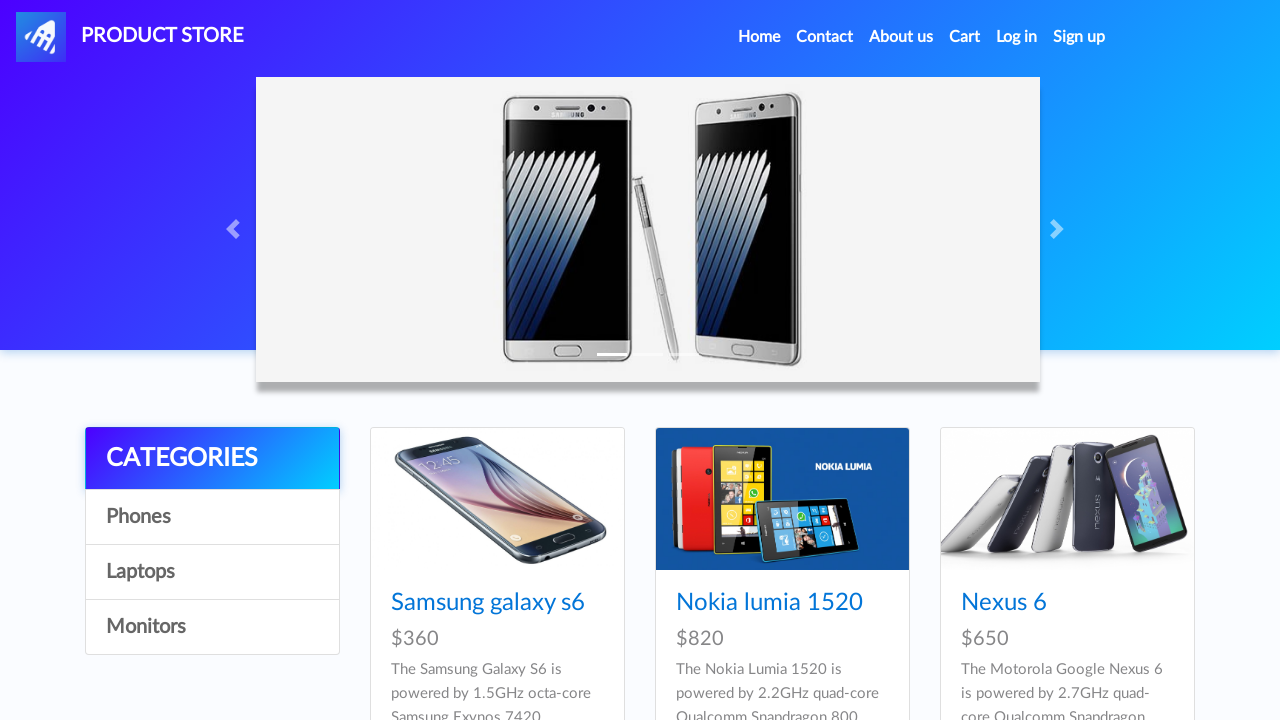

Waited 3 seconds for Laptops page to load
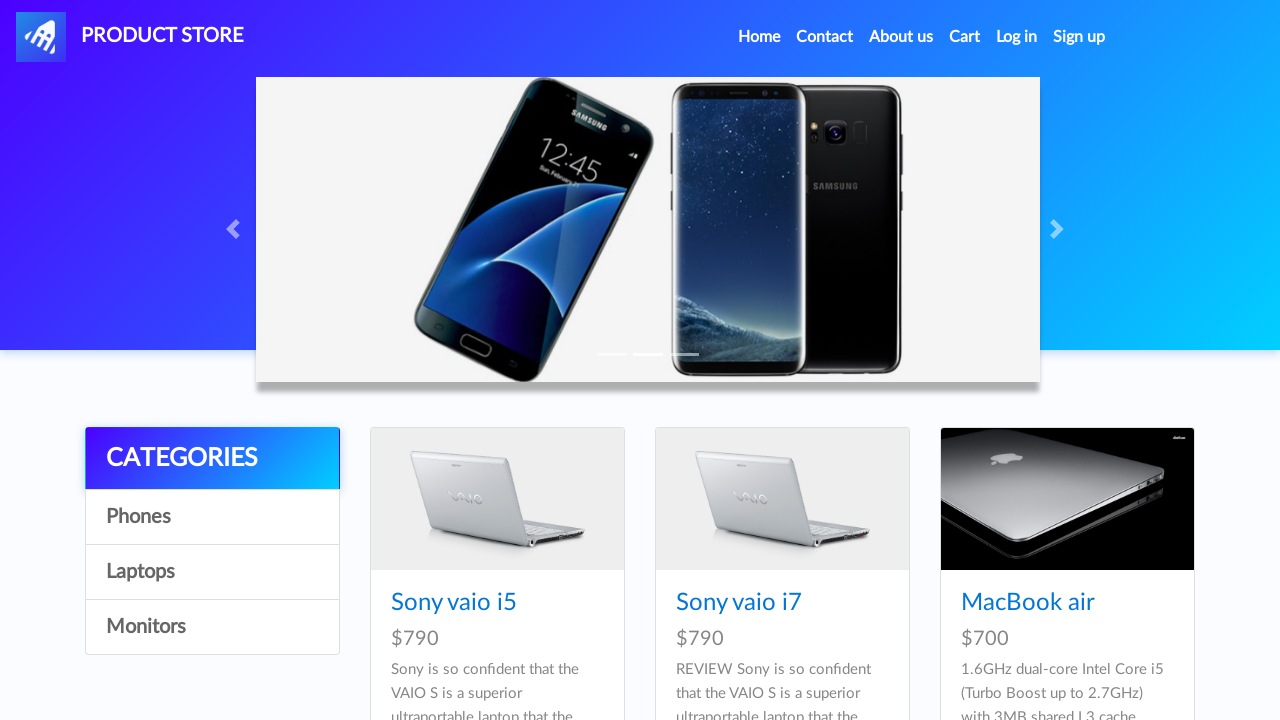

Clicked on MacBook Air product at (1028, 603) on text=MacBook air
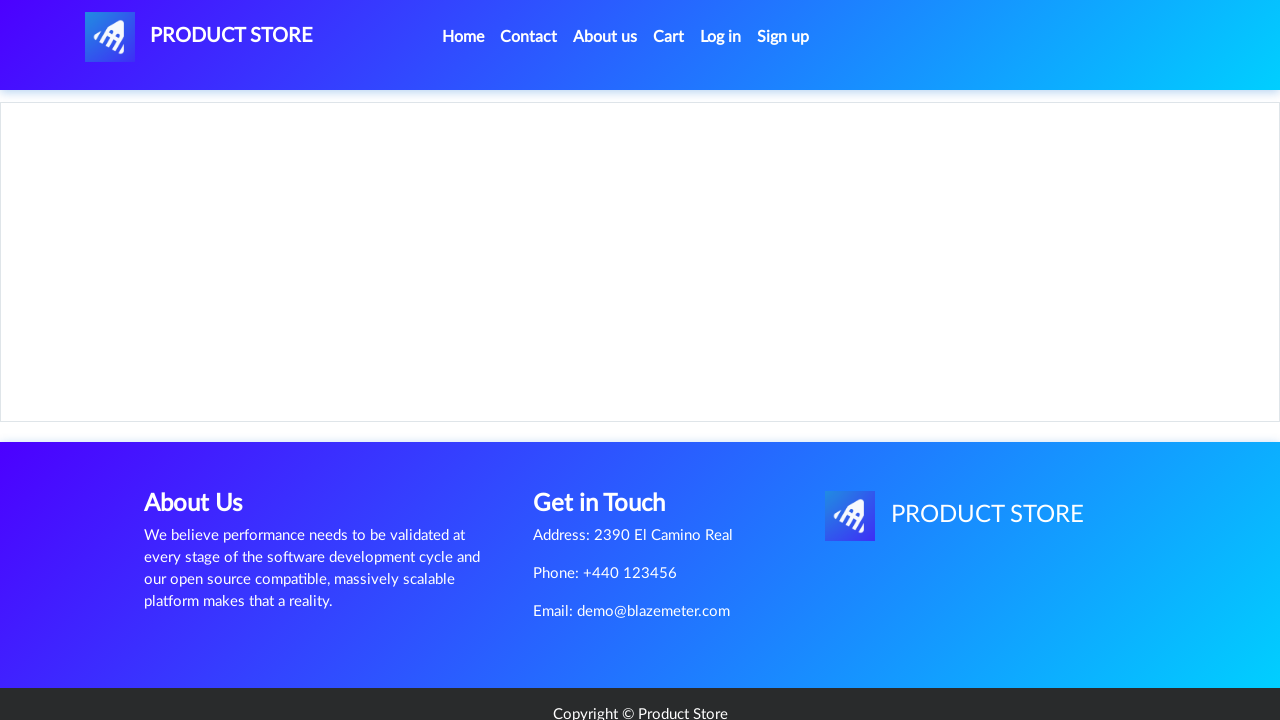

Waited 3 seconds for MacBook Air product page to load
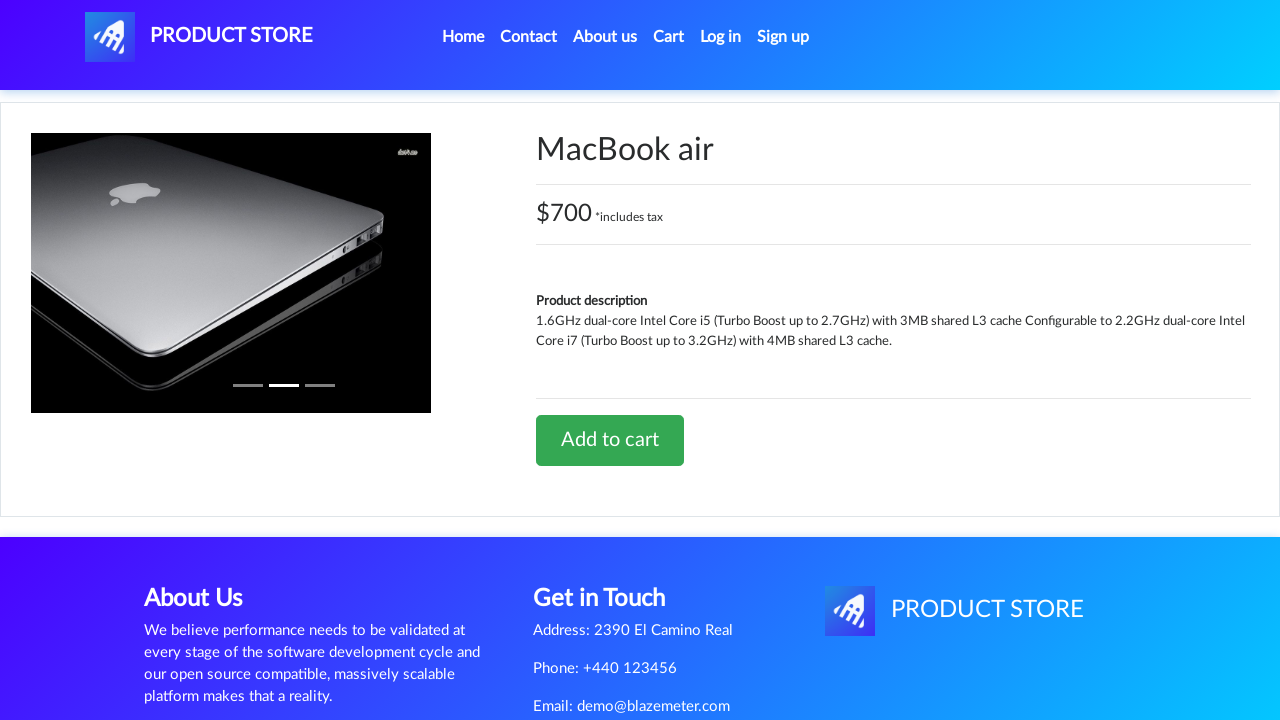

Retrieved product name: MacBook air
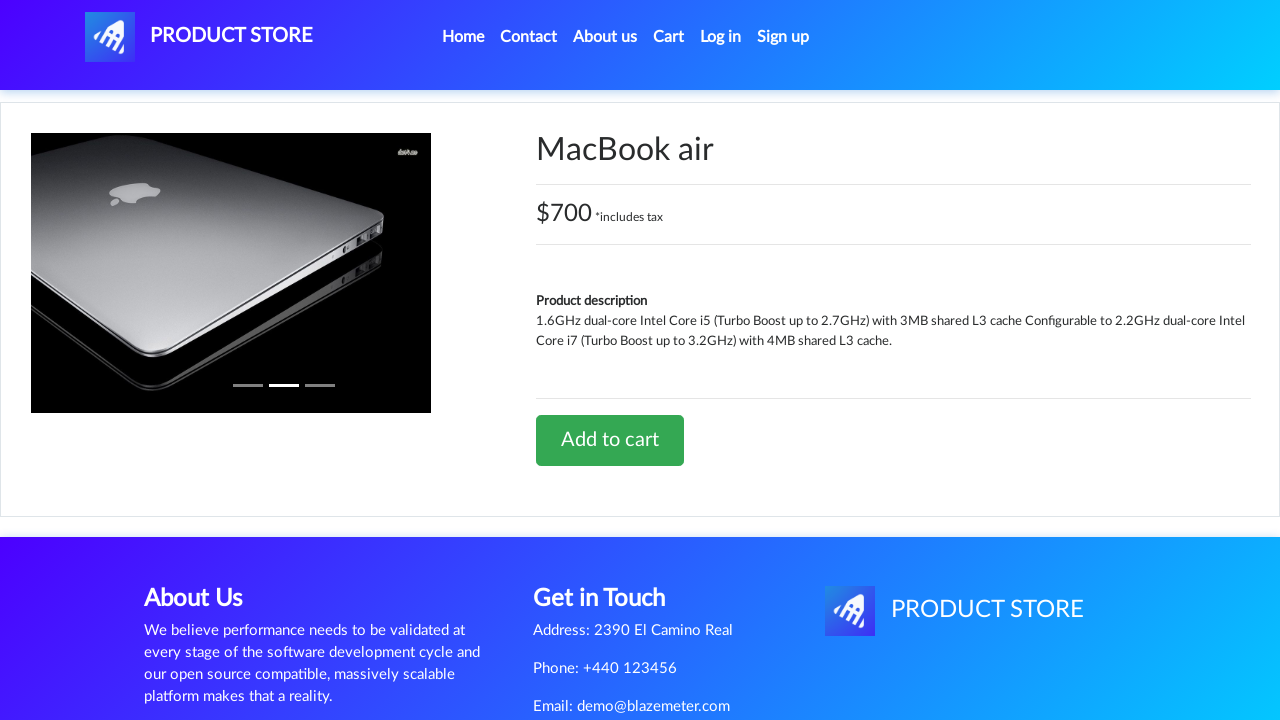

Clicked Add to cart button at (610, 440) on text=Add to cart
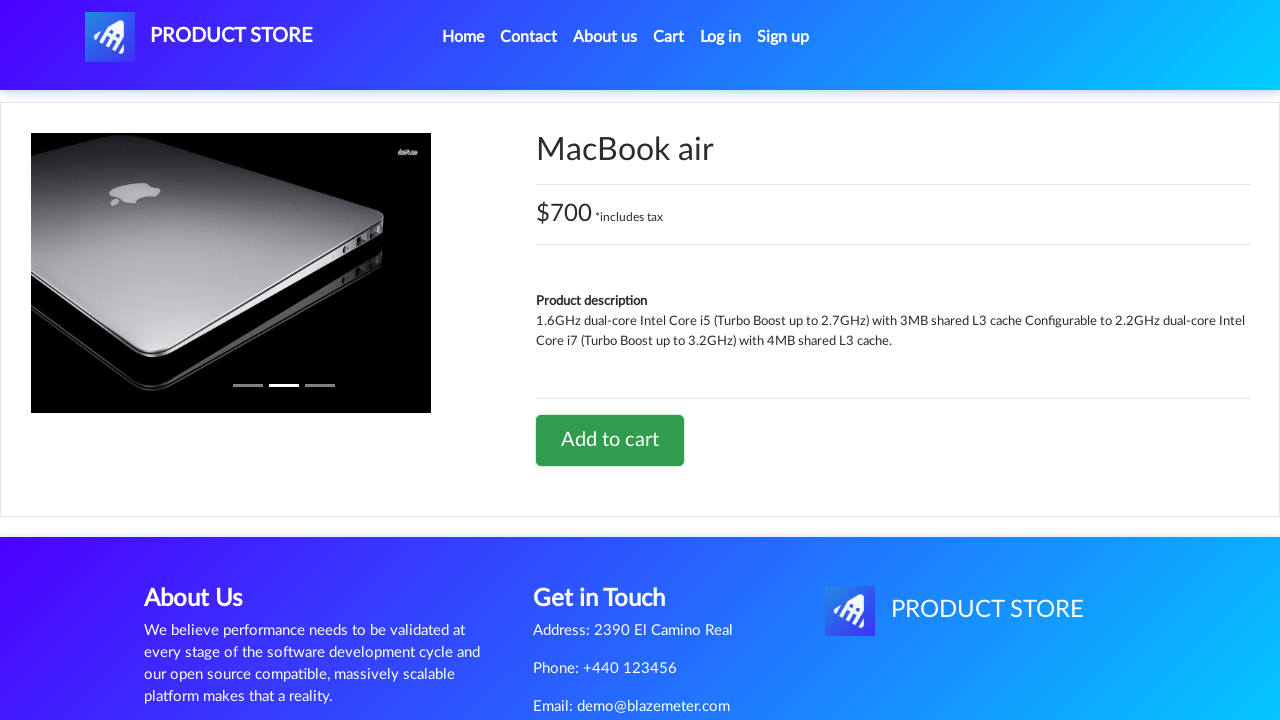

Waited 3 seconds for add to cart action to complete
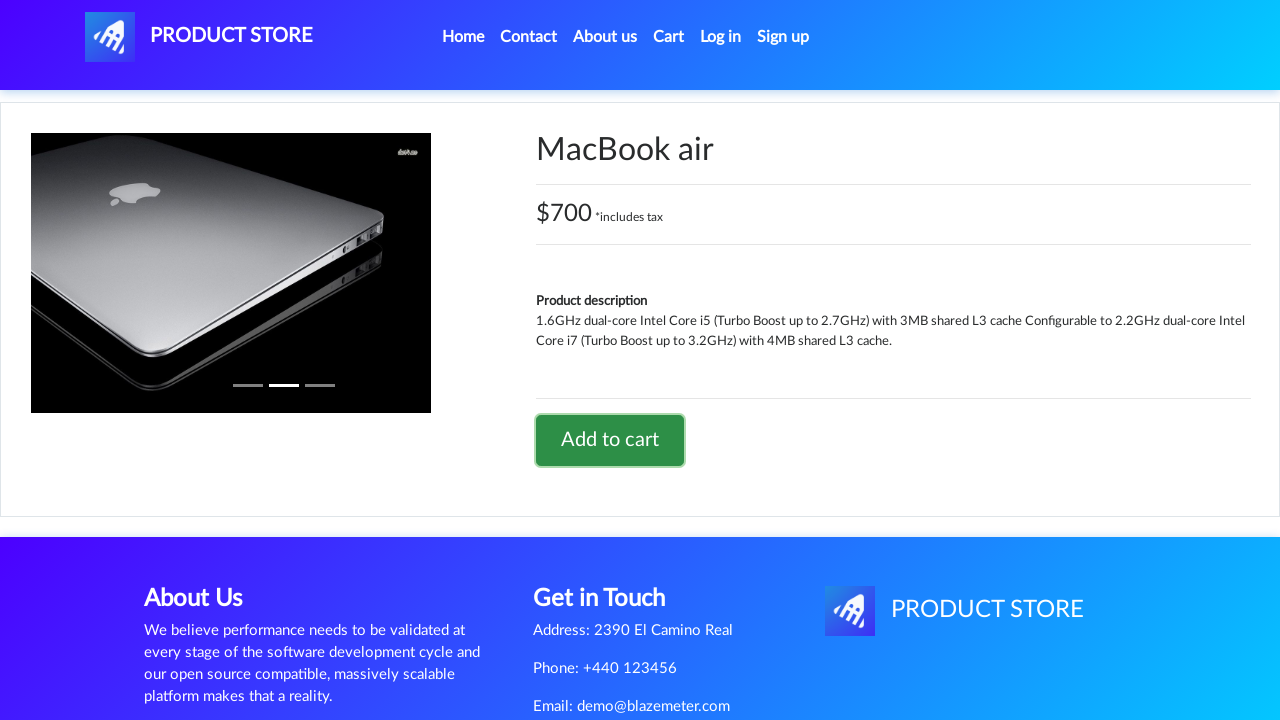

Set up dialog handler to accept alert
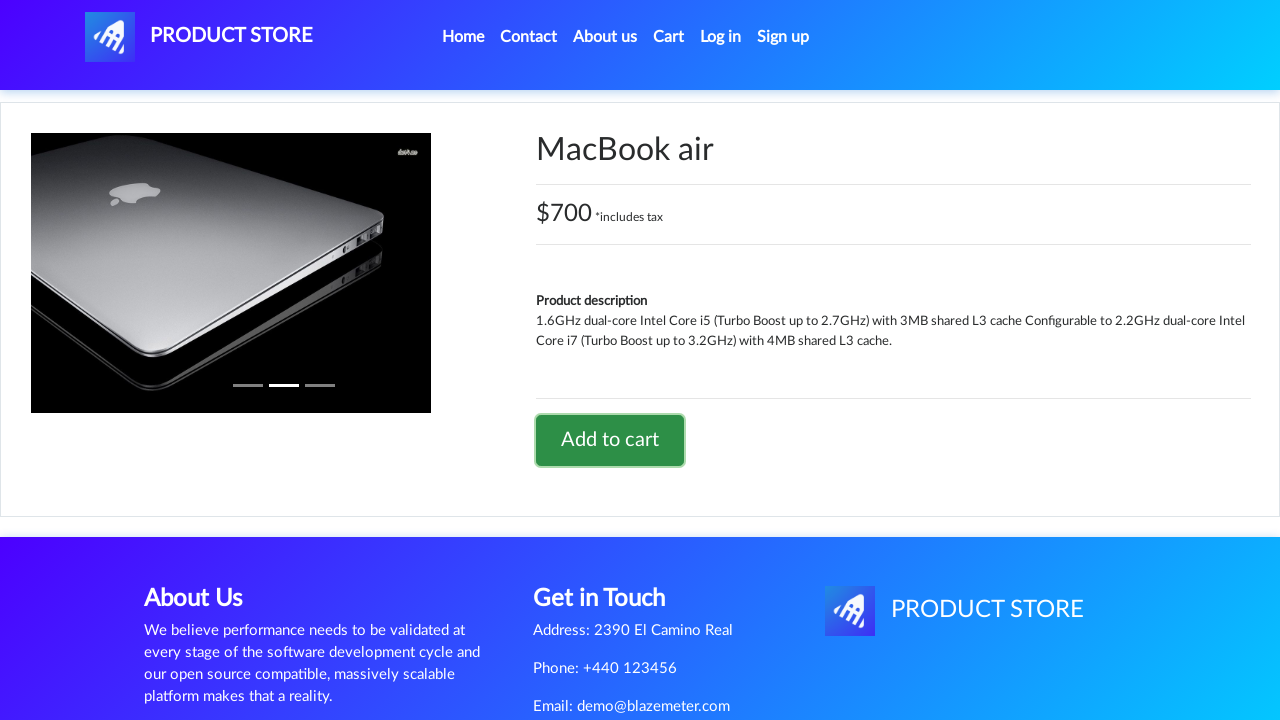

Clicked on Cart link at (669, 37) on text=Cart
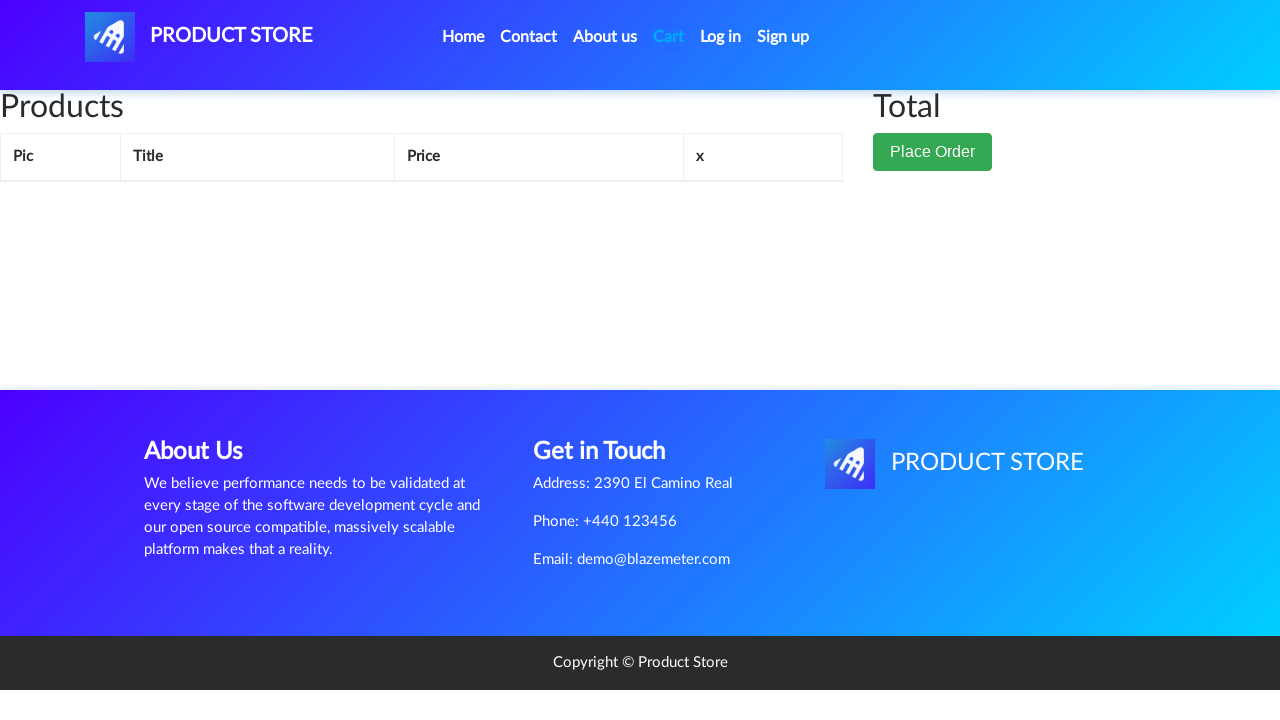

Waited 3 seconds for Cart page to load
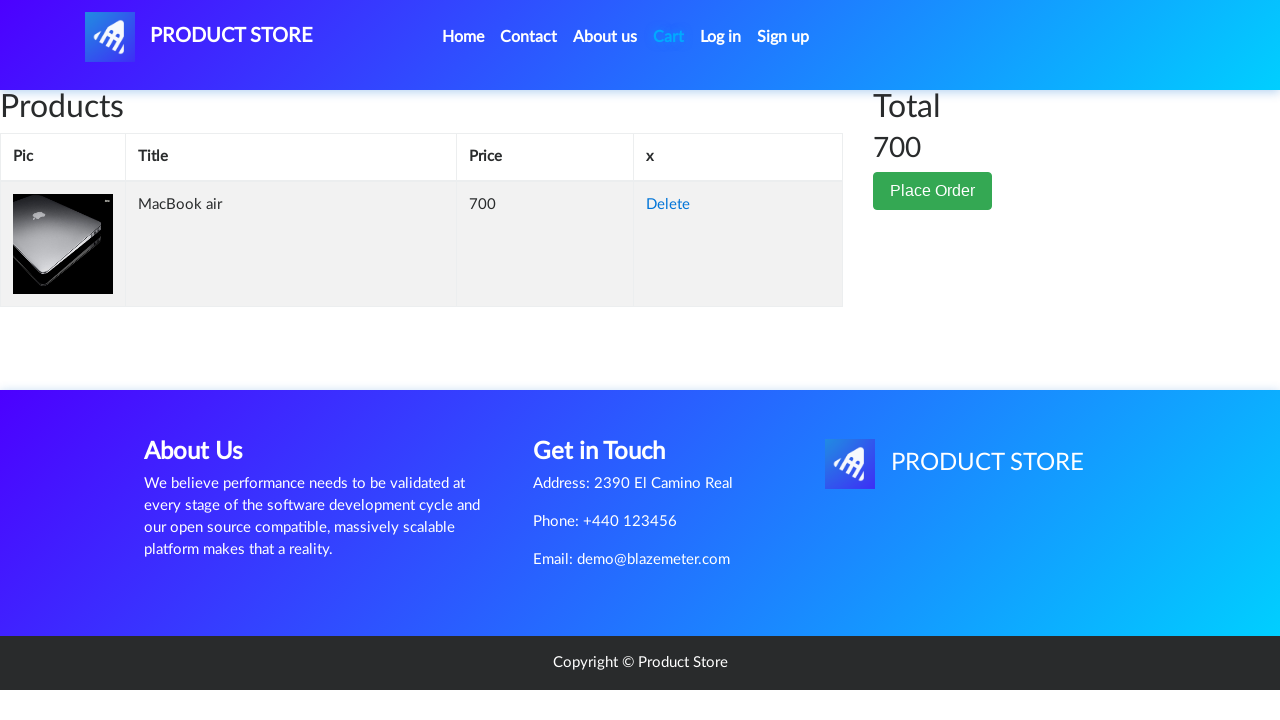

Retrieved cart item name: MacBook air
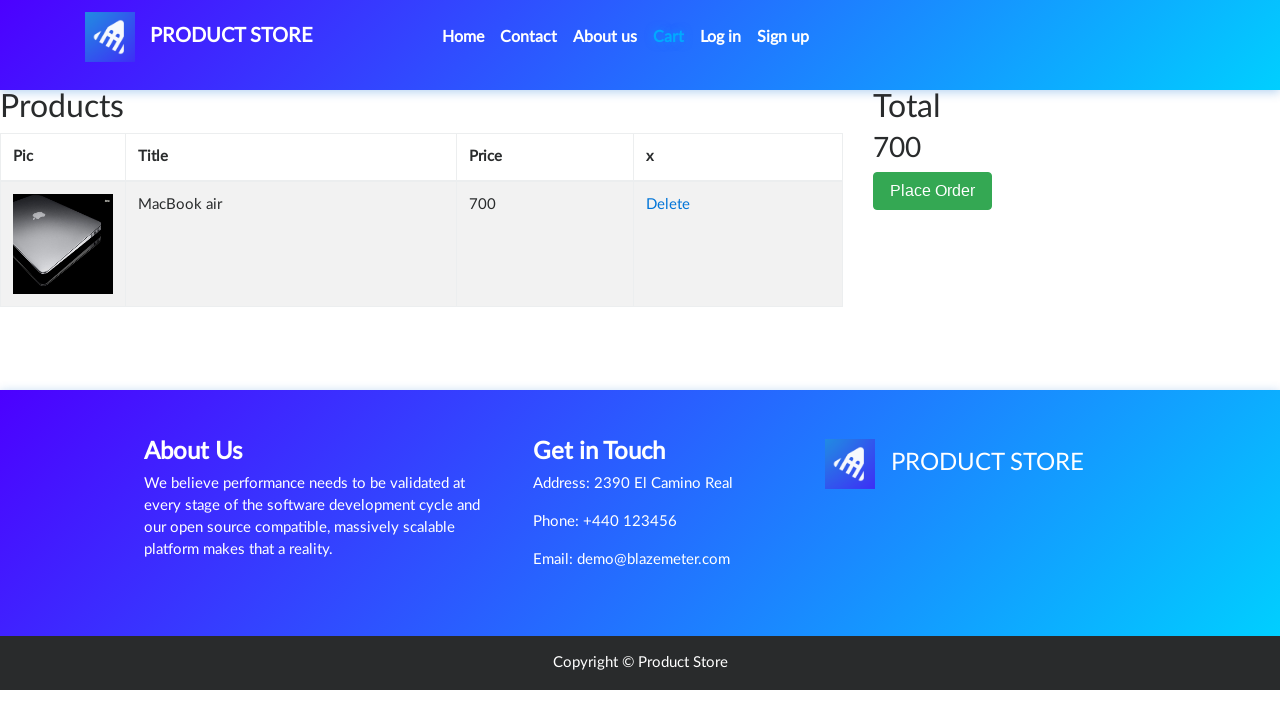

Verified product name matches in cart: MacBook air == MacBook air
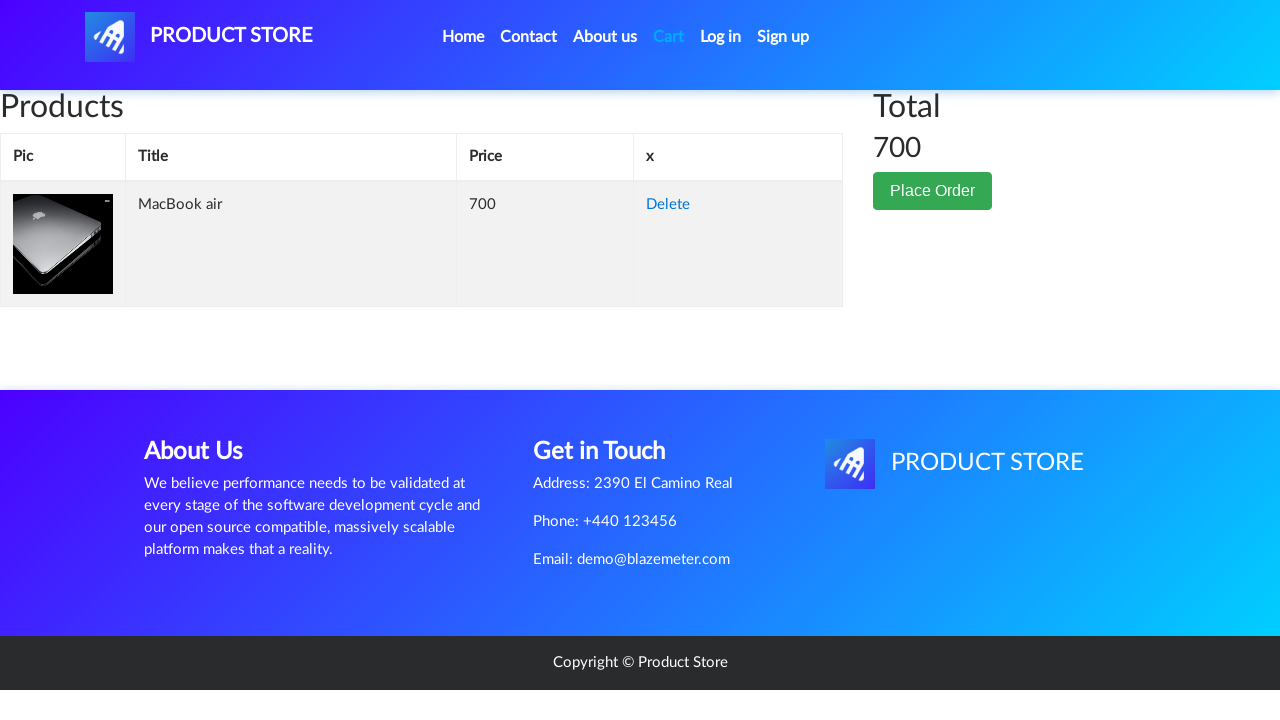

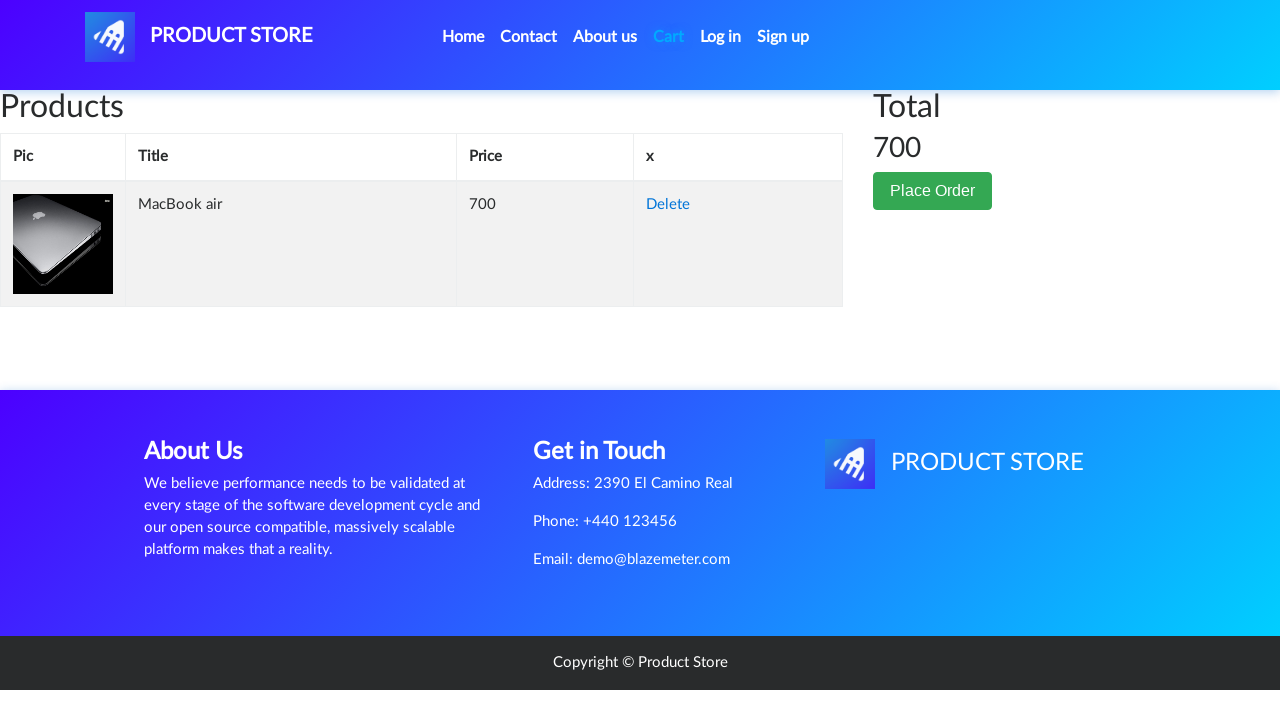